Tests that edits are cancelled when pressing Escape key

Starting URL: https://demo.playwright.dev/todomvc

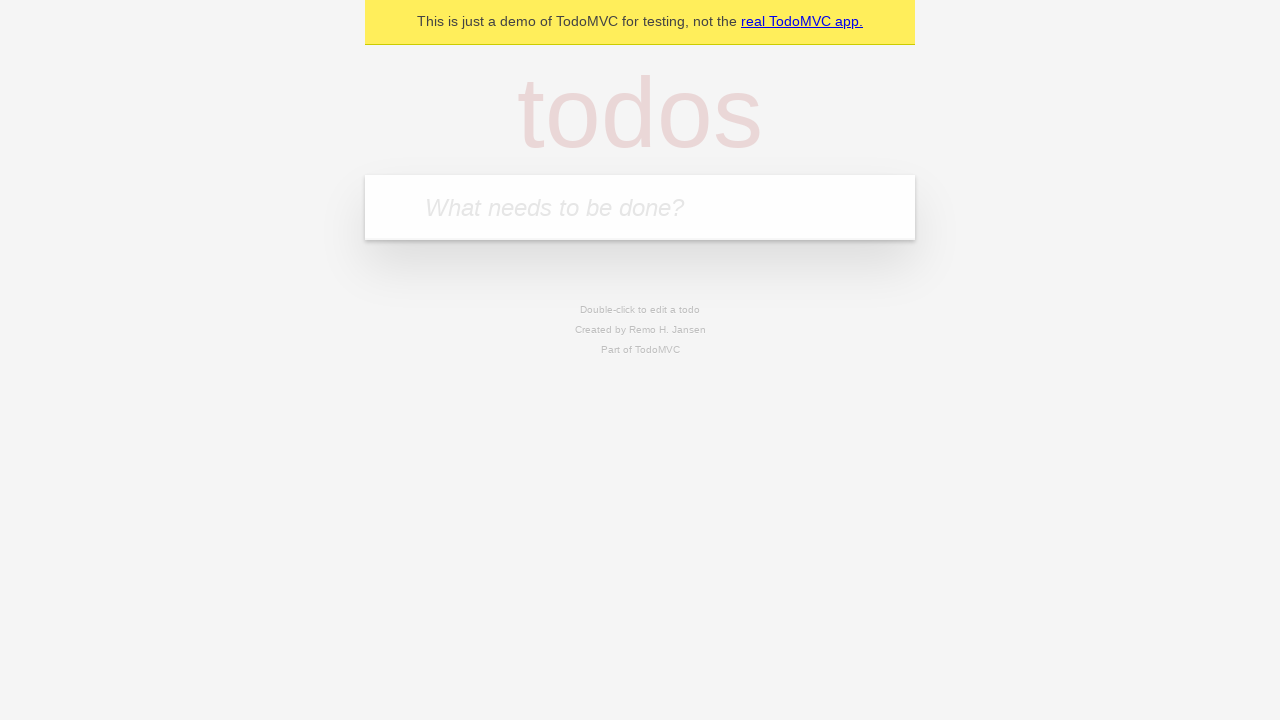

Filled first todo field with 'buy some cheese' on internal:attr=[placeholder="What needs to be done?"i]
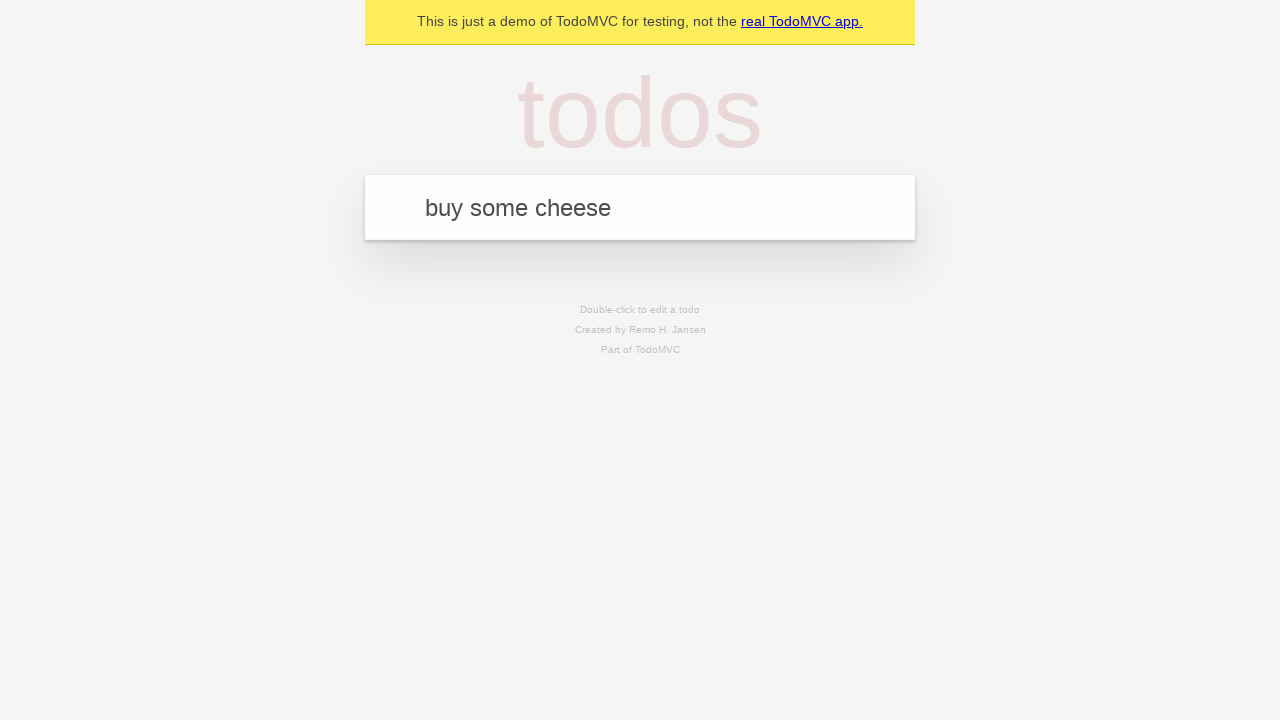

Pressed Enter to create first todo on internal:attr=[placeholder="What needs to be done?"i]
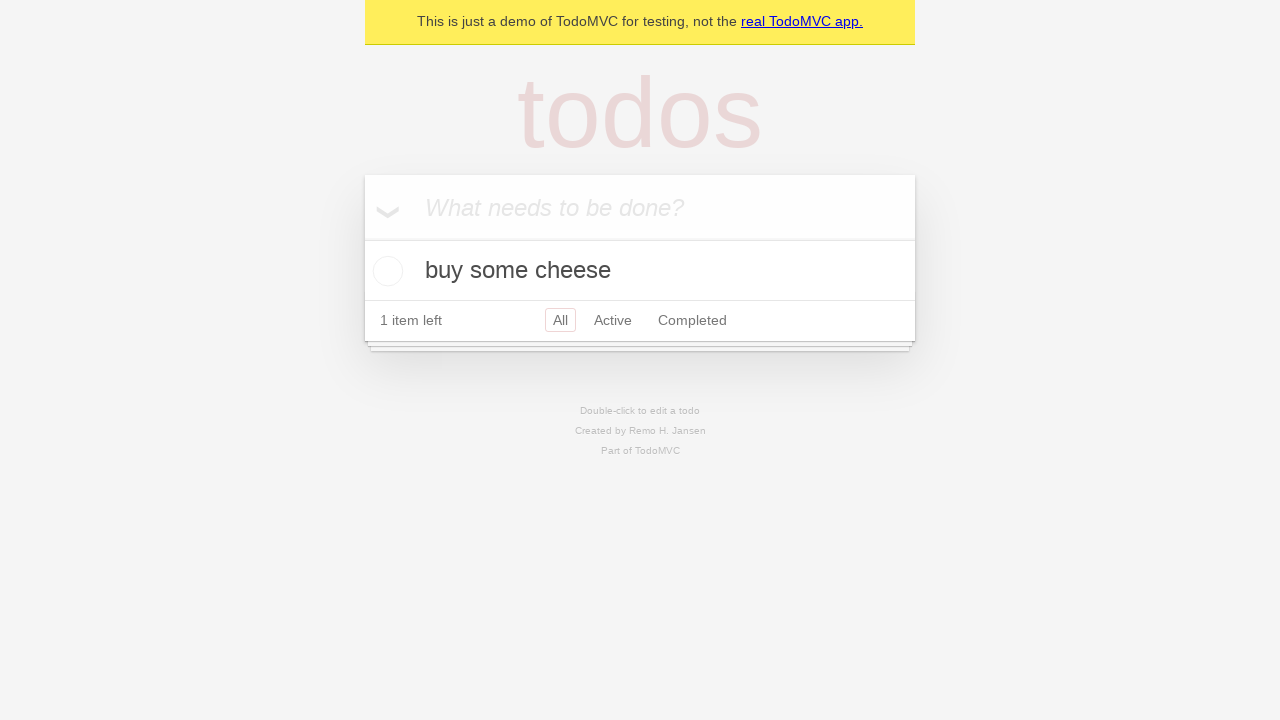

Filled second todo field with 'feed the cat' on internal:attr=[placeholder="What needs to be done?"i]
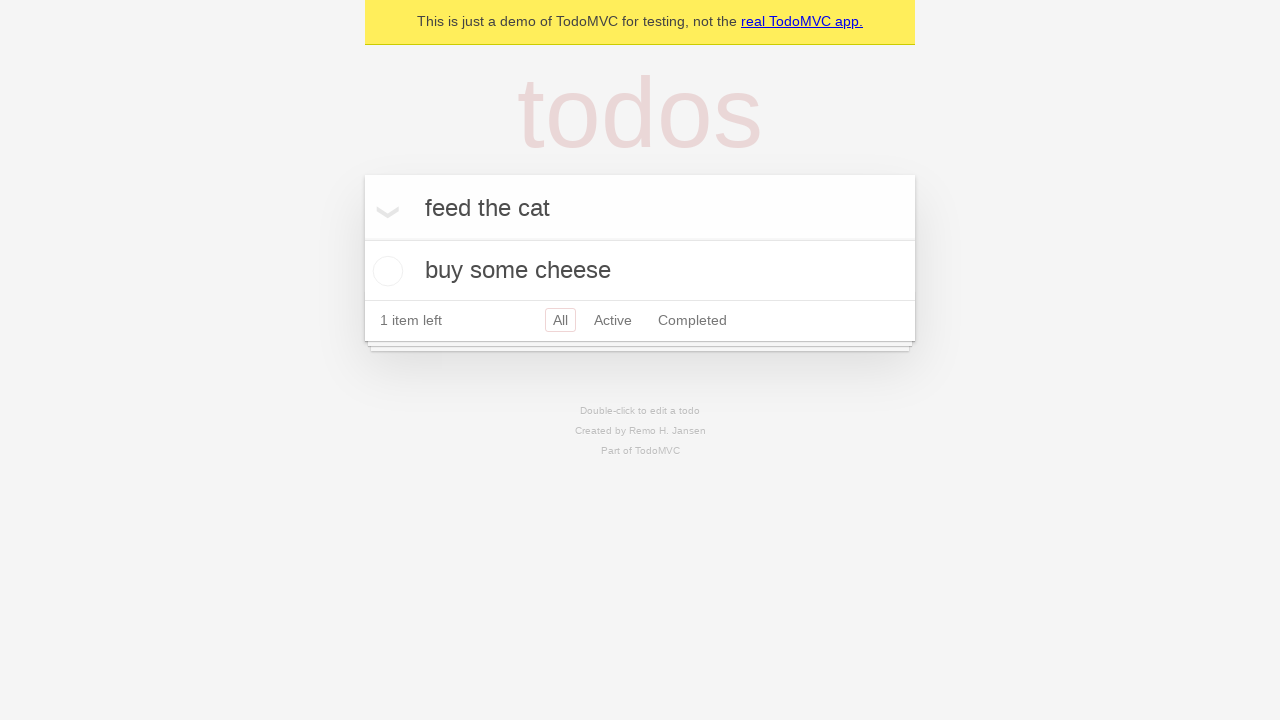

Pressed Enter to create second todo on internal:attr=[placeholder="What needs to be done?"i]
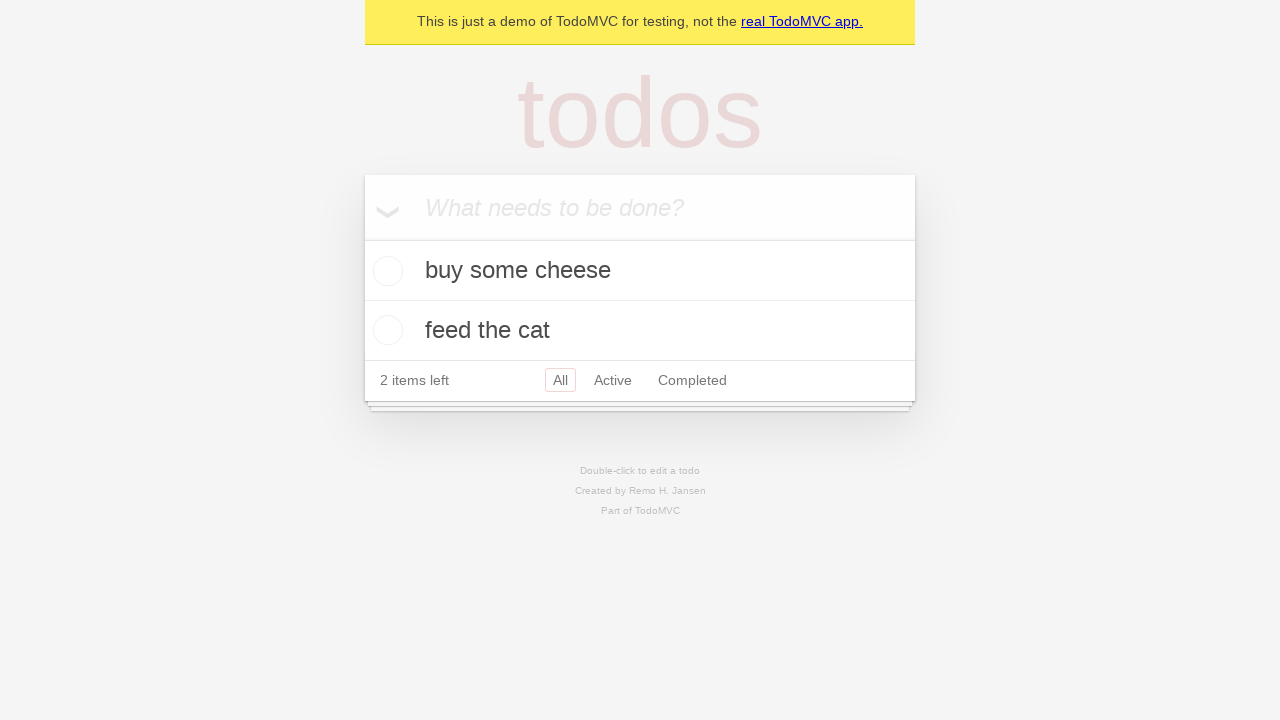

Filled third todo field with 'book a doctors appointment' on internal:attr=[placeholder="What needs to be done?"i]
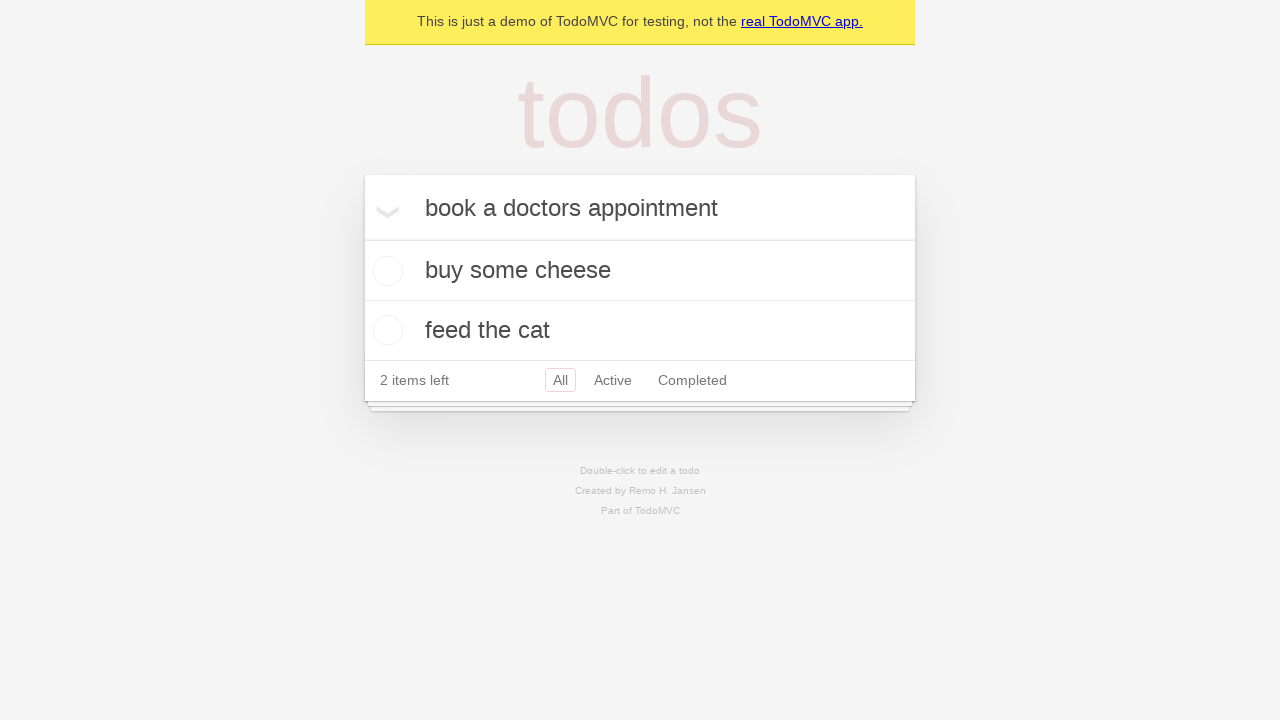

Pressed Enter to create third todo on internal:attr=[placeholder="What needs to be done?"i]
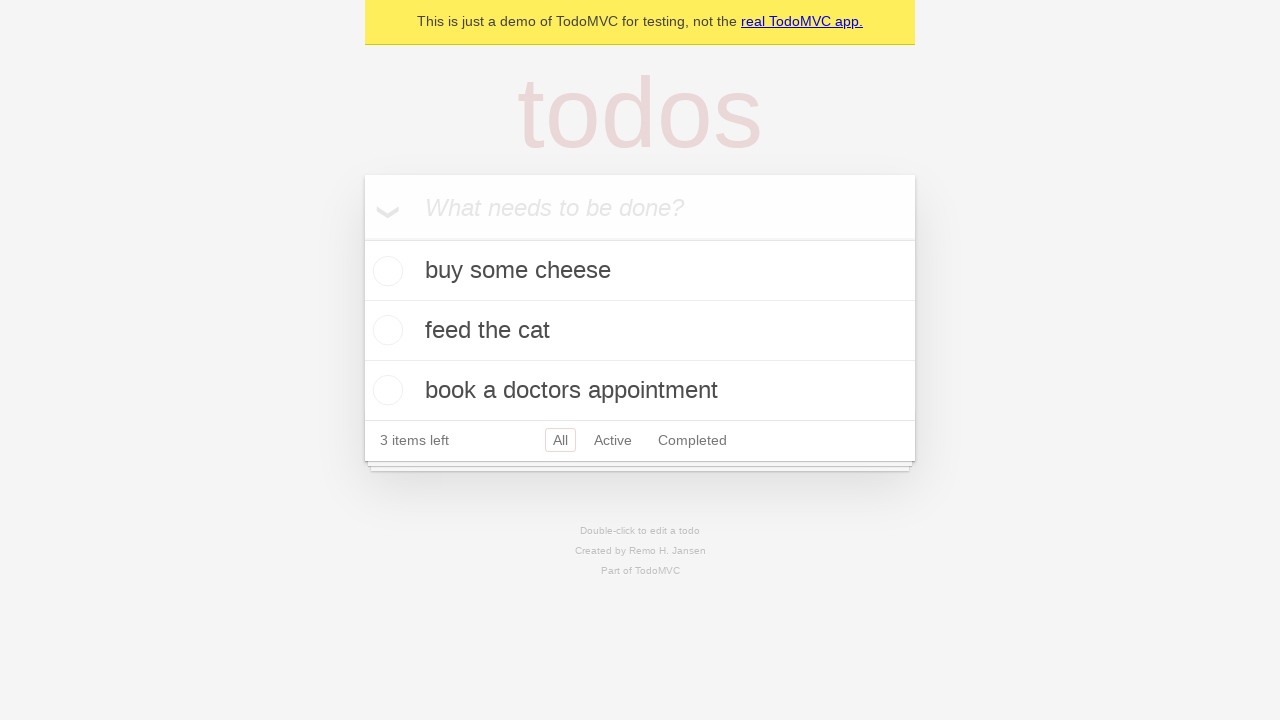

Double-clicked second todo item to enter edit mode at (640, 331) on internal:testid=[data-testid="todo-item"s] >> nth=1
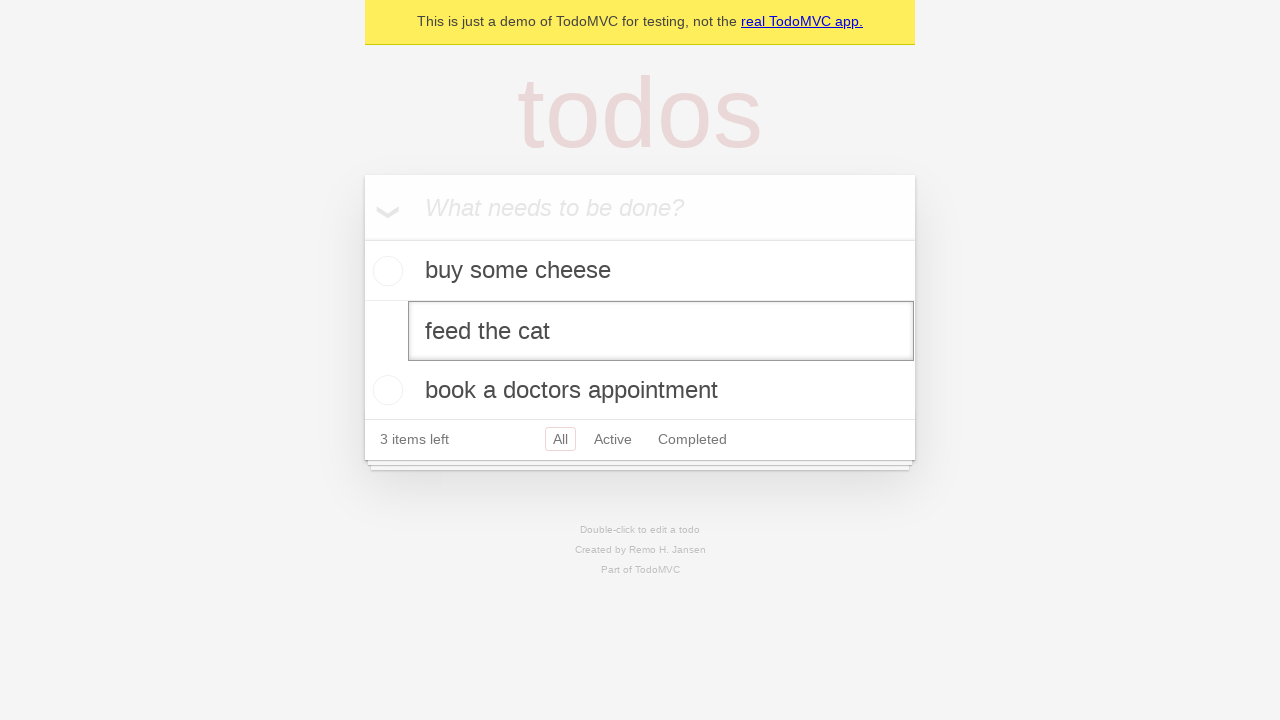

Filled edit field with 'buy some sausages' on internal:testid=[data-testid="todo-item"s] >> nth=1 >> internal:role=textbox[nam
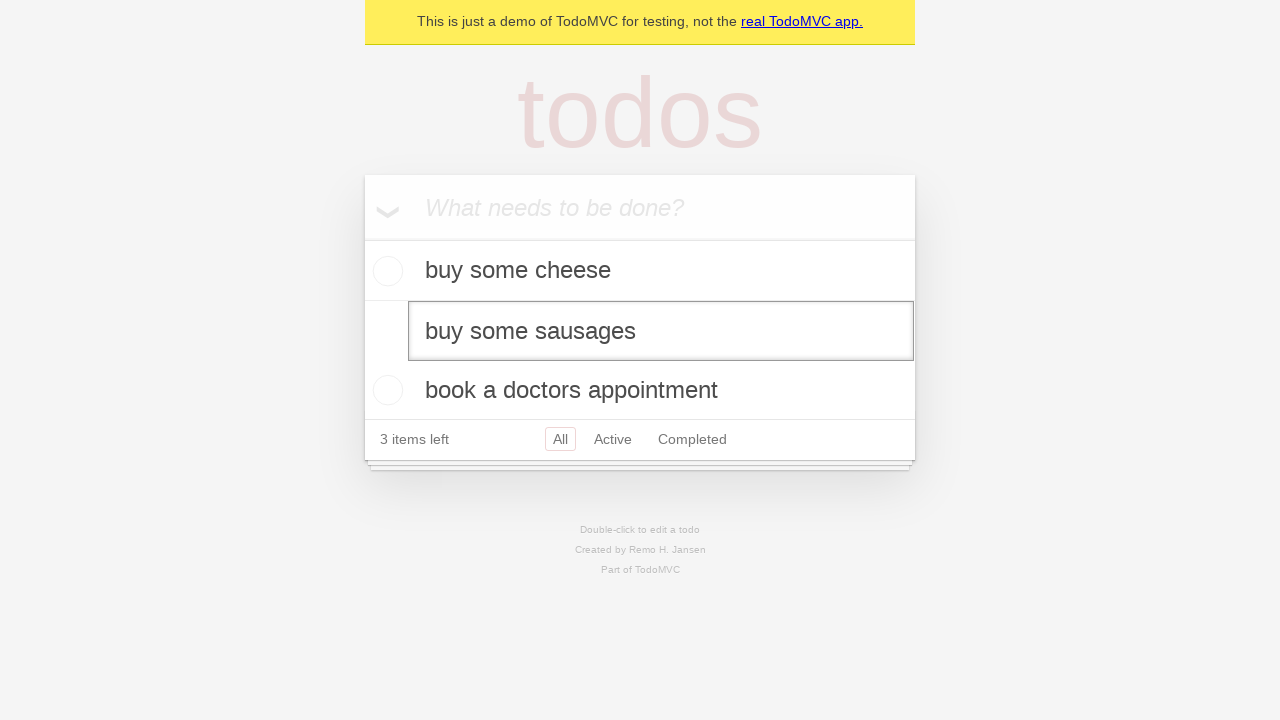

Pressed Escape to cancel edit - verifying edits are cancelled on internal:testid=[data-testid="todo-item"s] >> nth=1 >> internal:role=textbox[nam
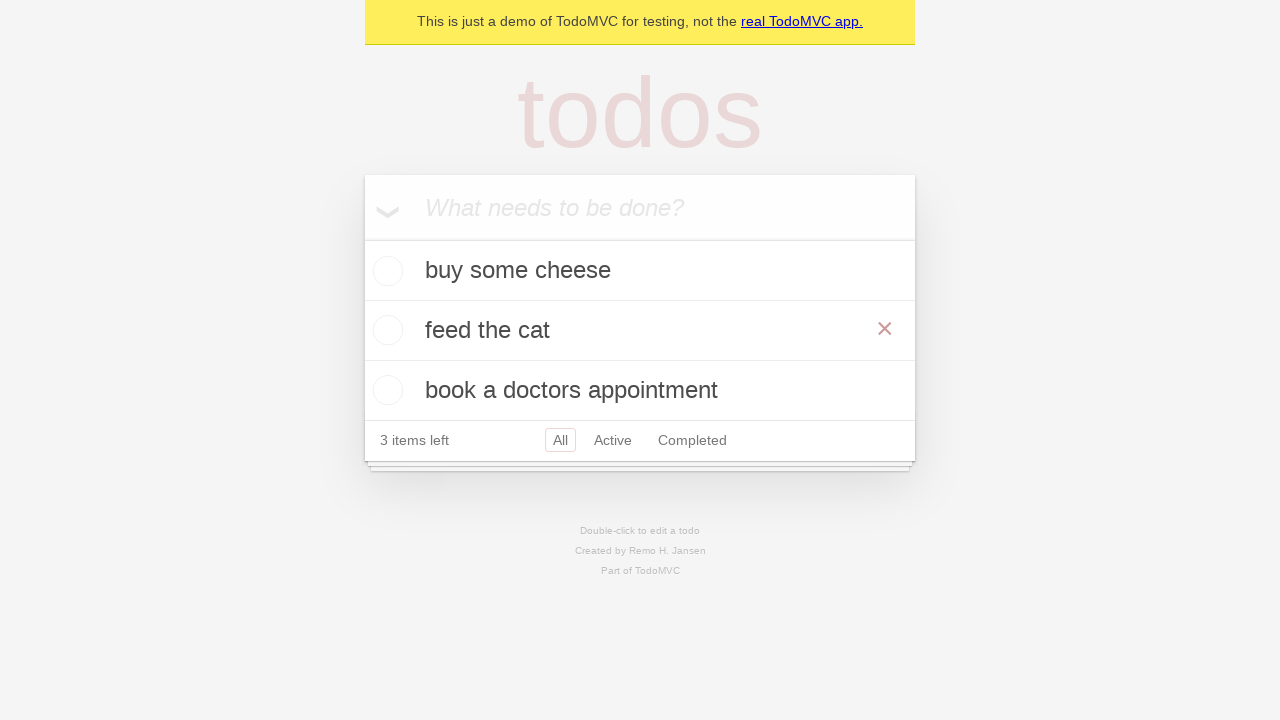

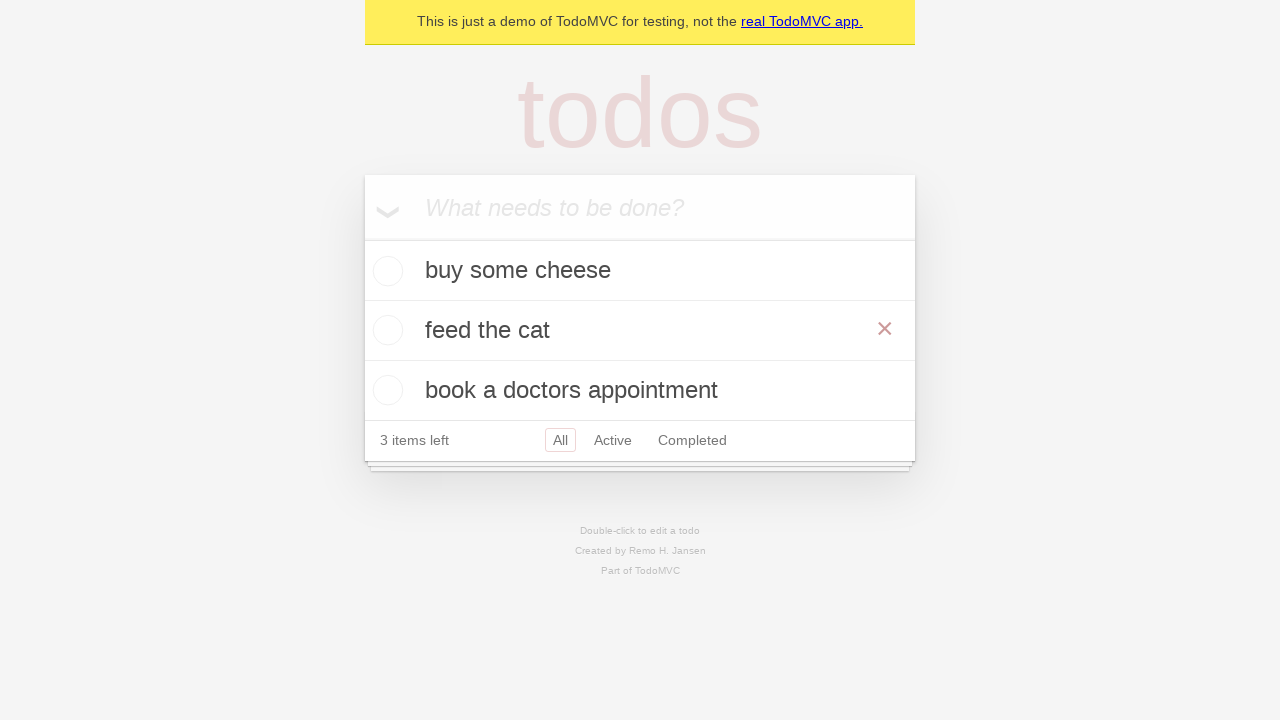